Tests the language switching functionality on the home page by hovering over the language menu and clicking Arabic and Irish language options.

Starting URL: https://aceade.github.io/sydfjords/#/

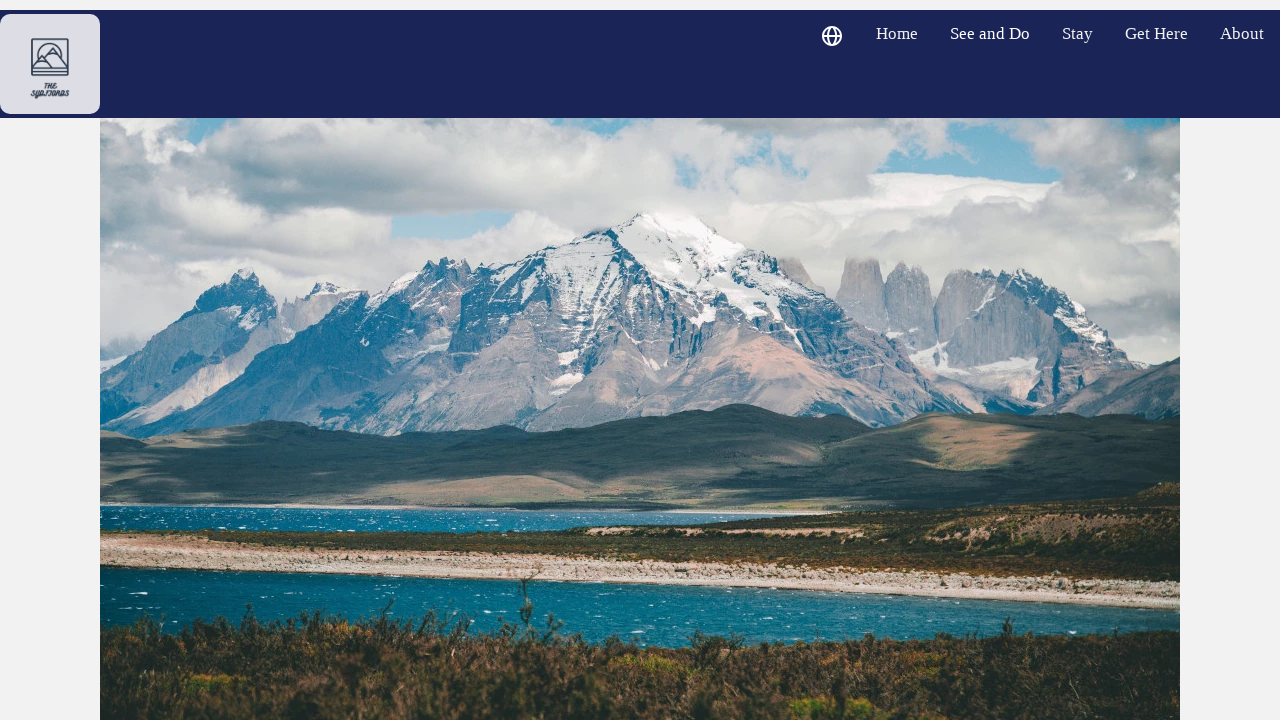

Verified home link text is 'Home' in English
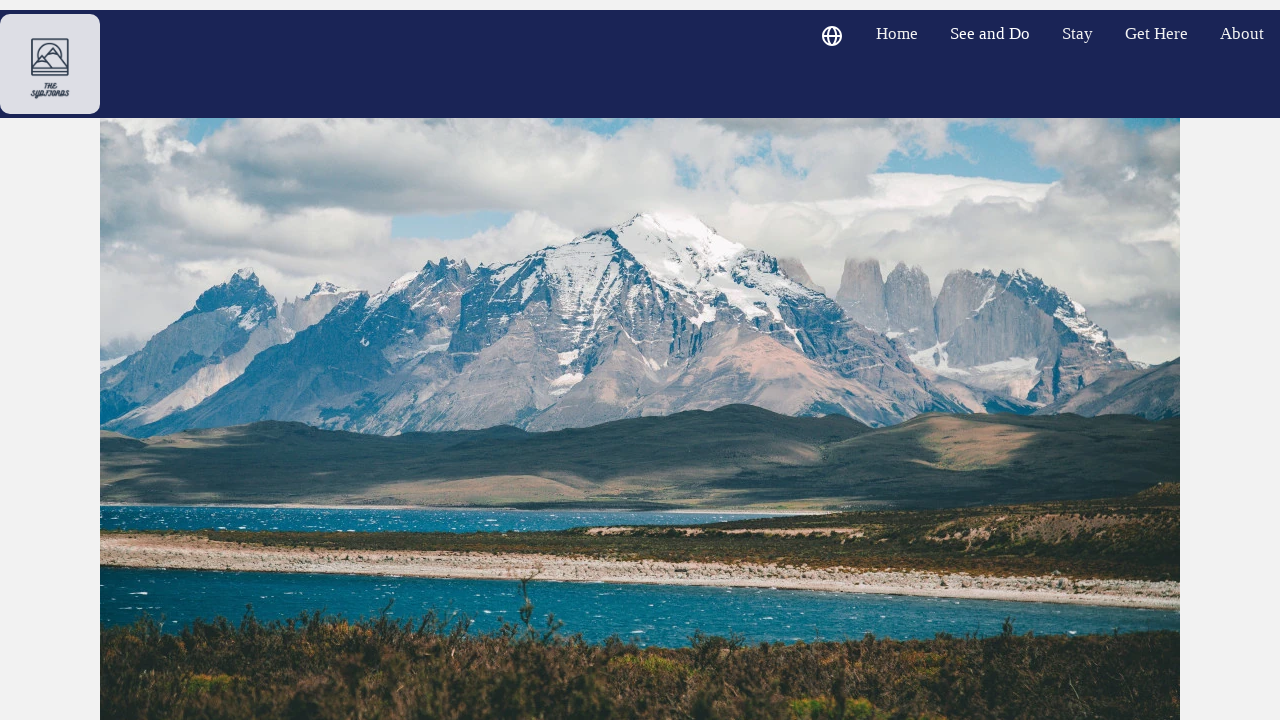

Hovered over language dropdown menu to open it at (832, 38) on .dropbtn >> nth=0
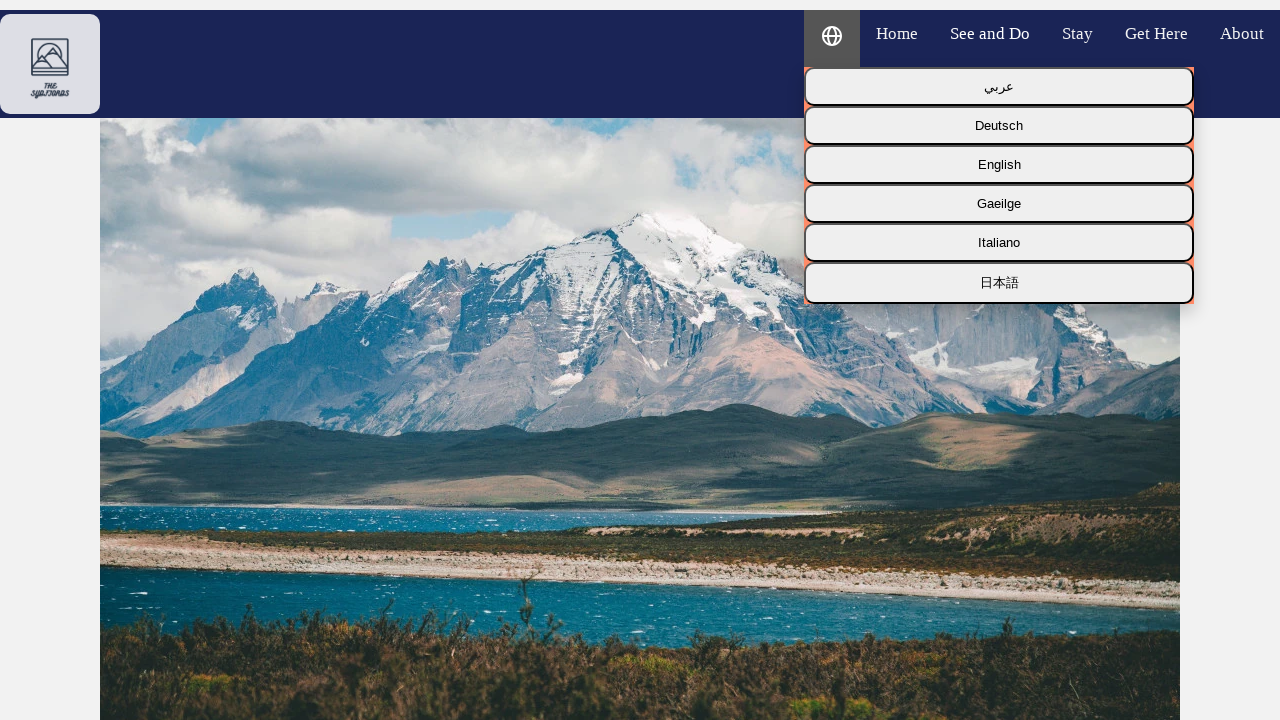

Clicked Arabic language button at (999, 86) on button:text('عربي')
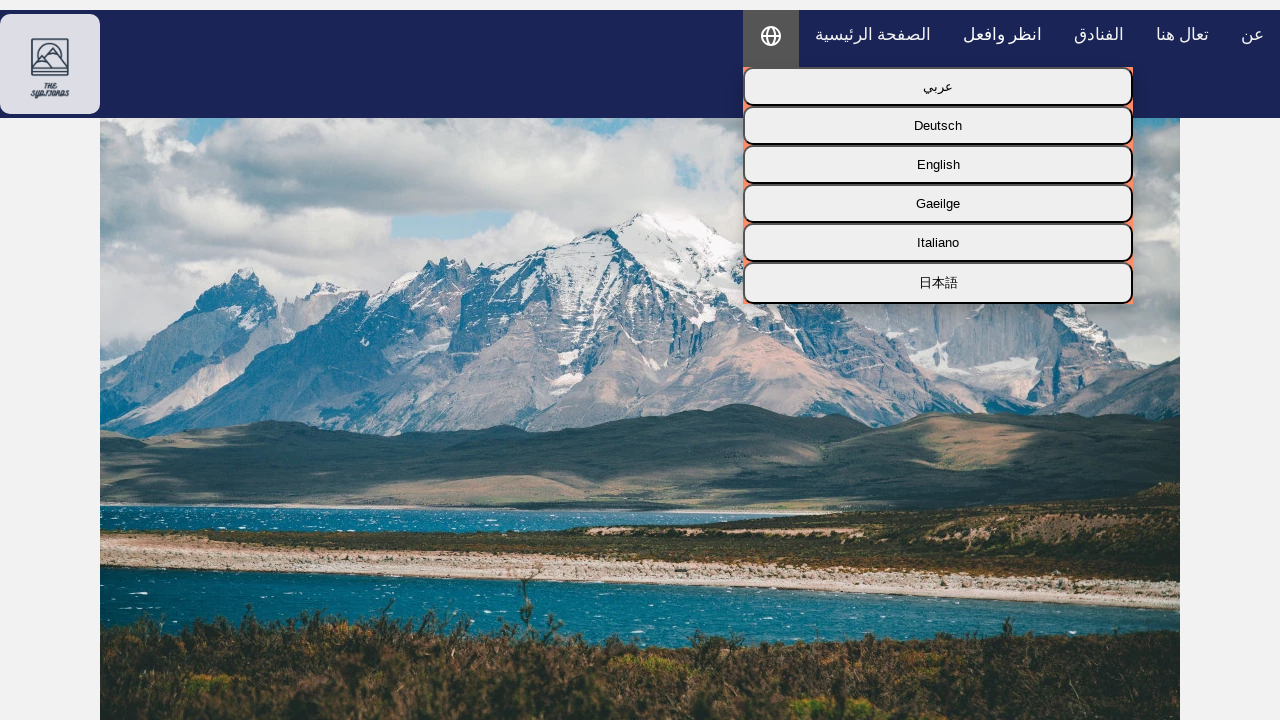

Verified home link text changed to 'الصفحة الرئيسية' in Arabic
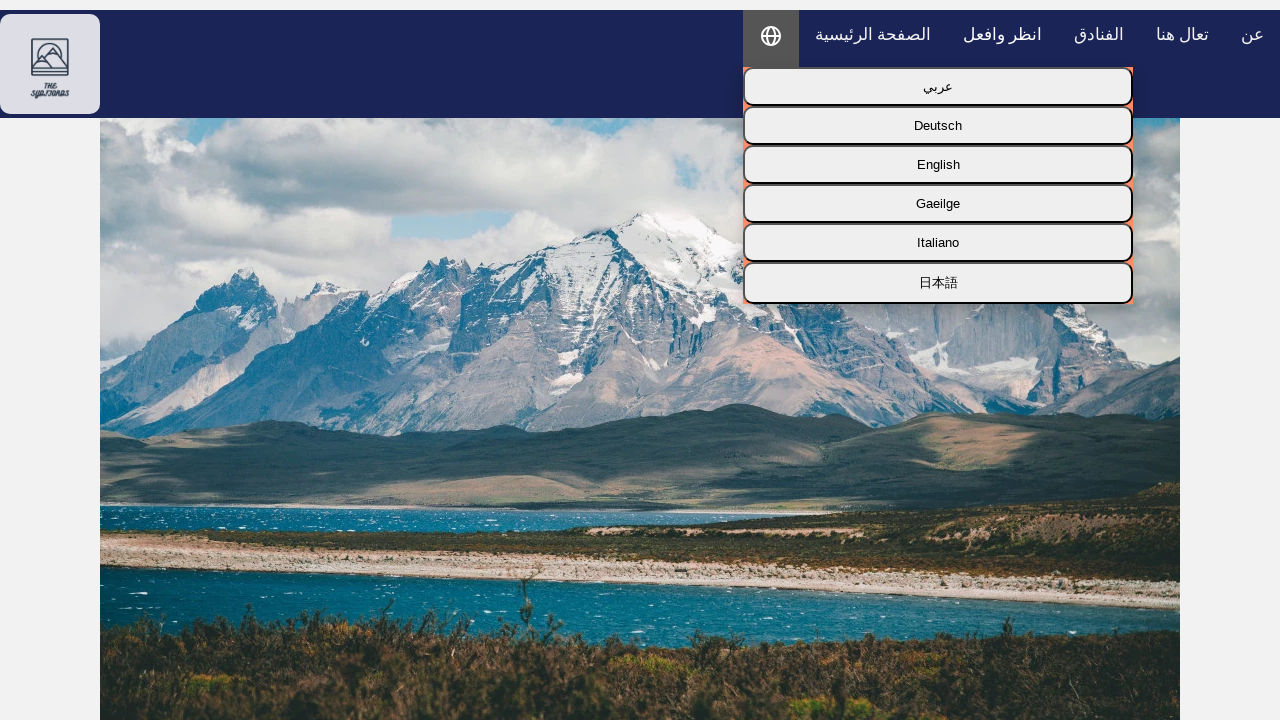

Clicked Irish language button at (938, 204) on button:text('Gaeilge')
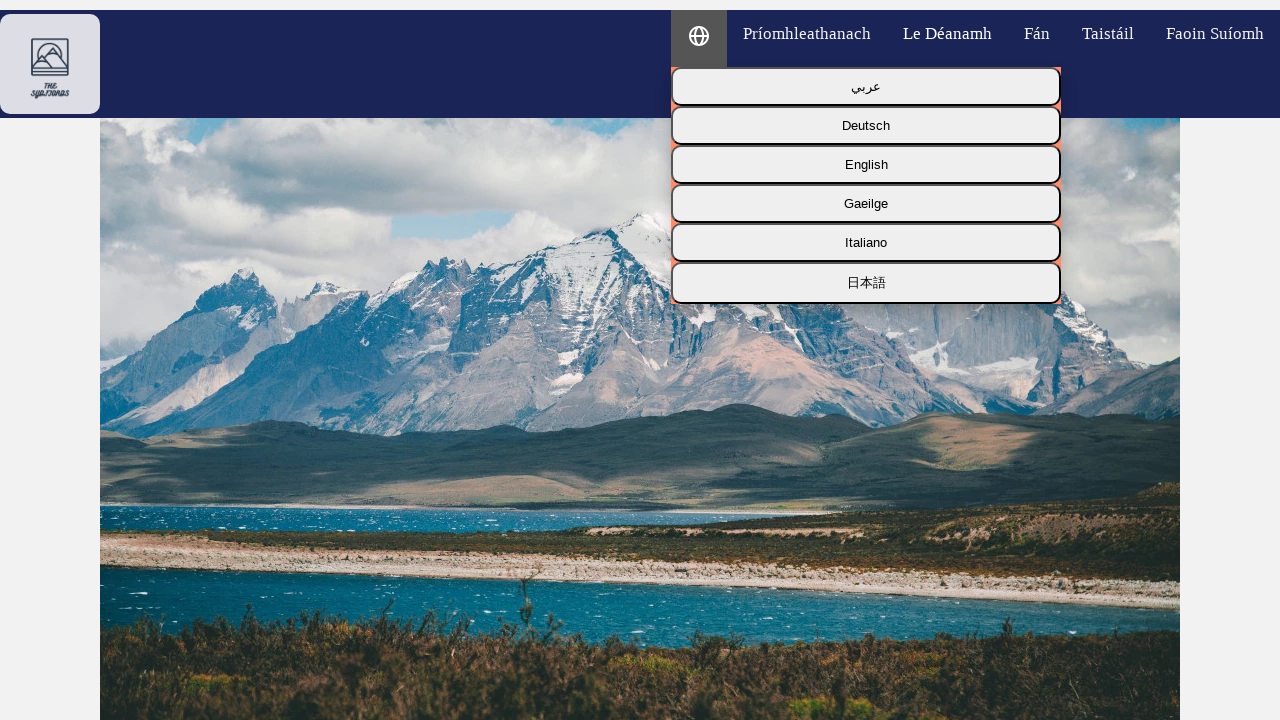

Verified home link text changed to 'Príomhleathanach' in Irish
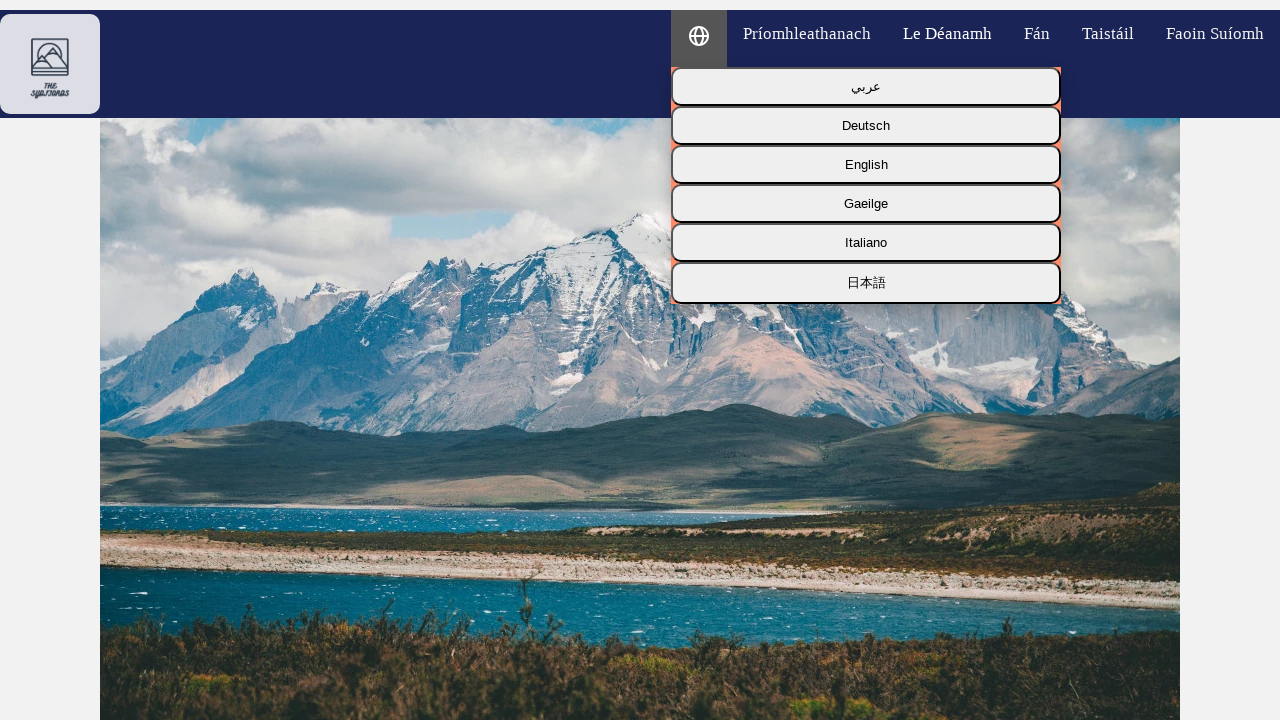

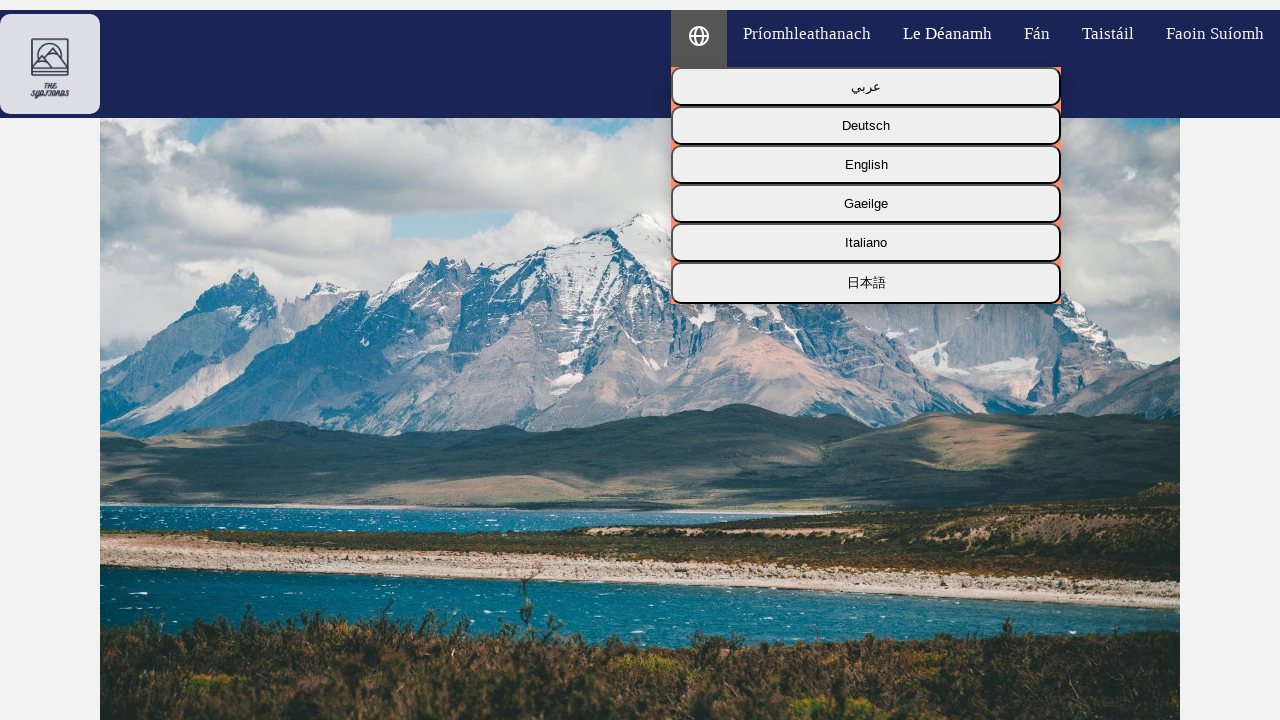